Tests file upload functionality by uploading a test file and verifying the uploaded file path is displayed

Starting URL: https://demoqa.com/upload-download

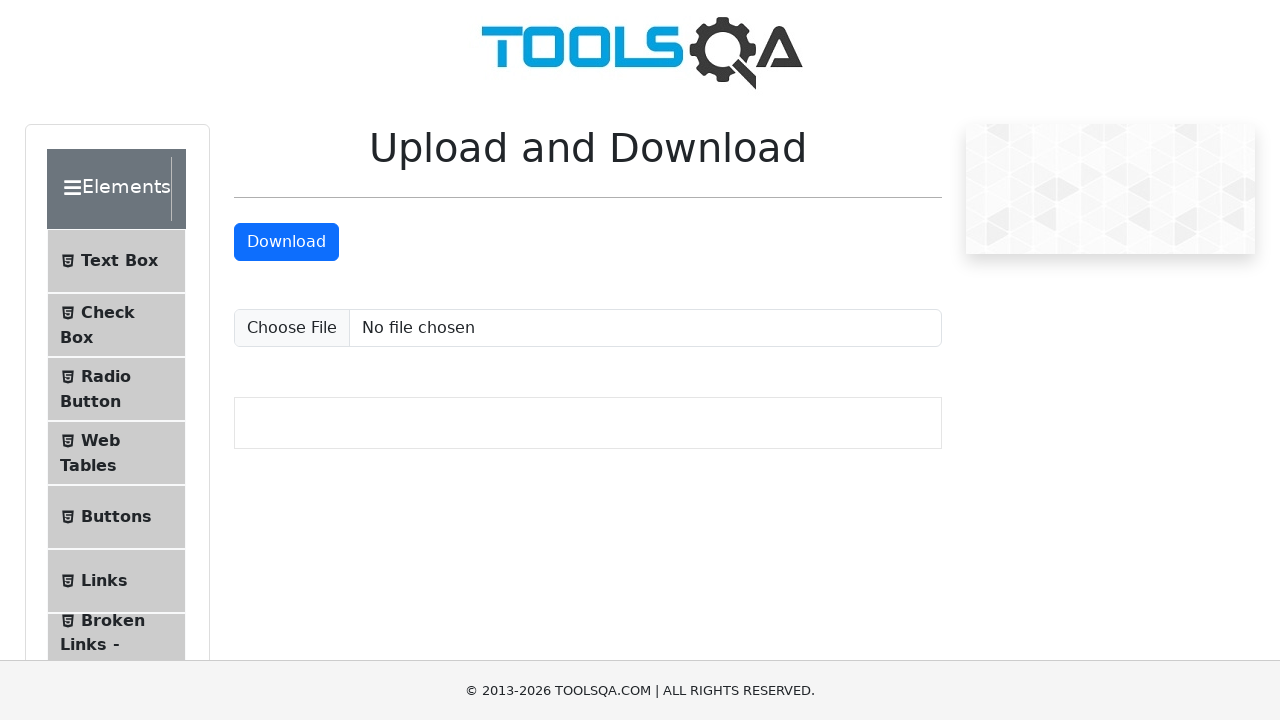

Created temporary test file for upload
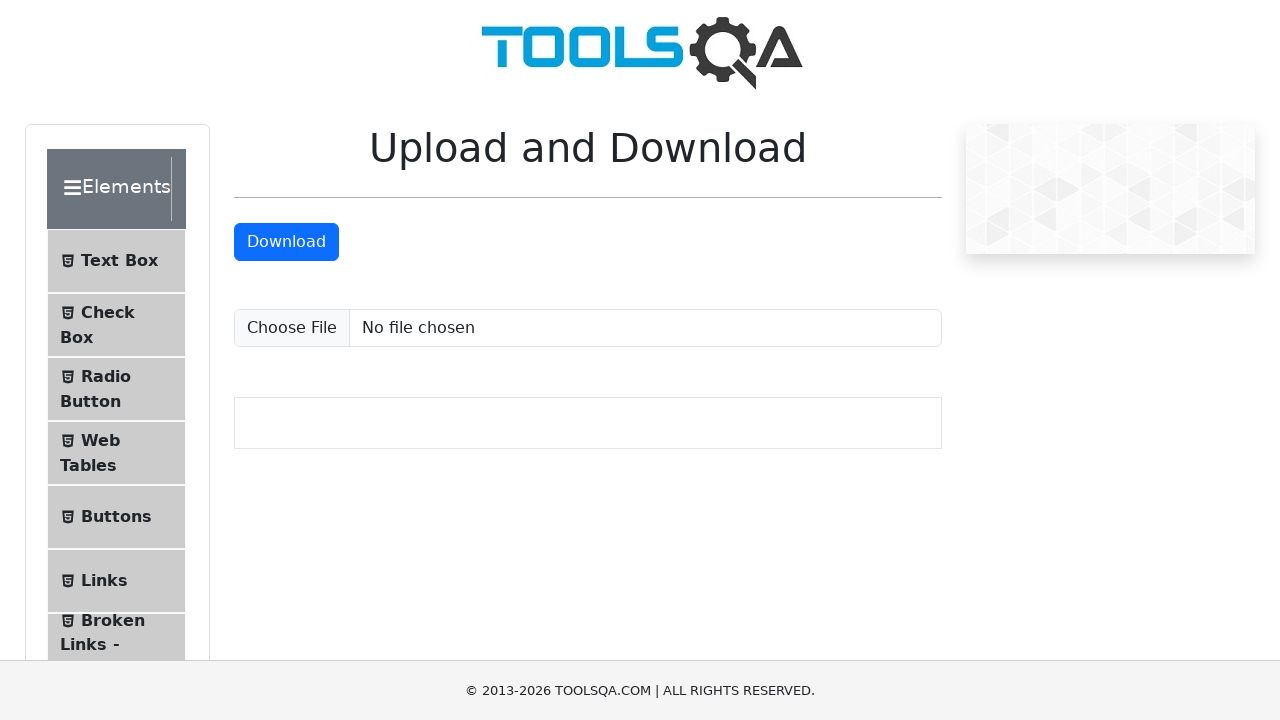

Set input file to upload testUploadFile.txt
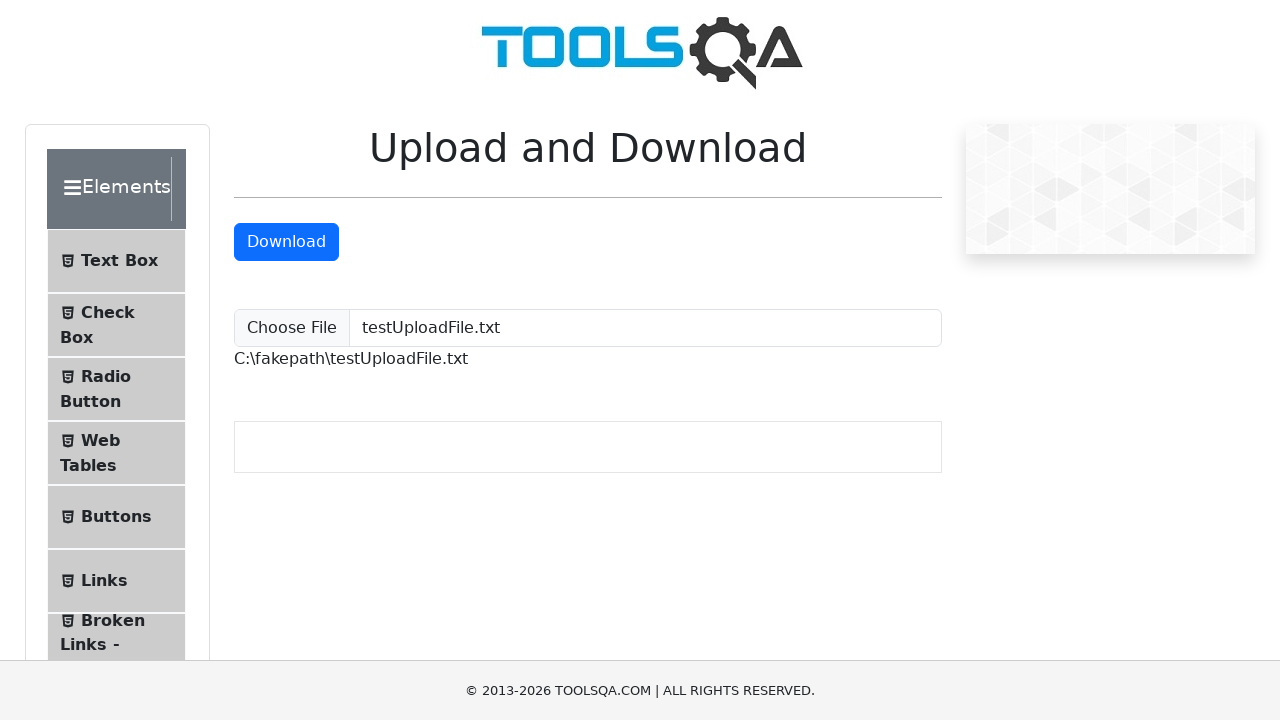

Waited for uploaded file path element to appear
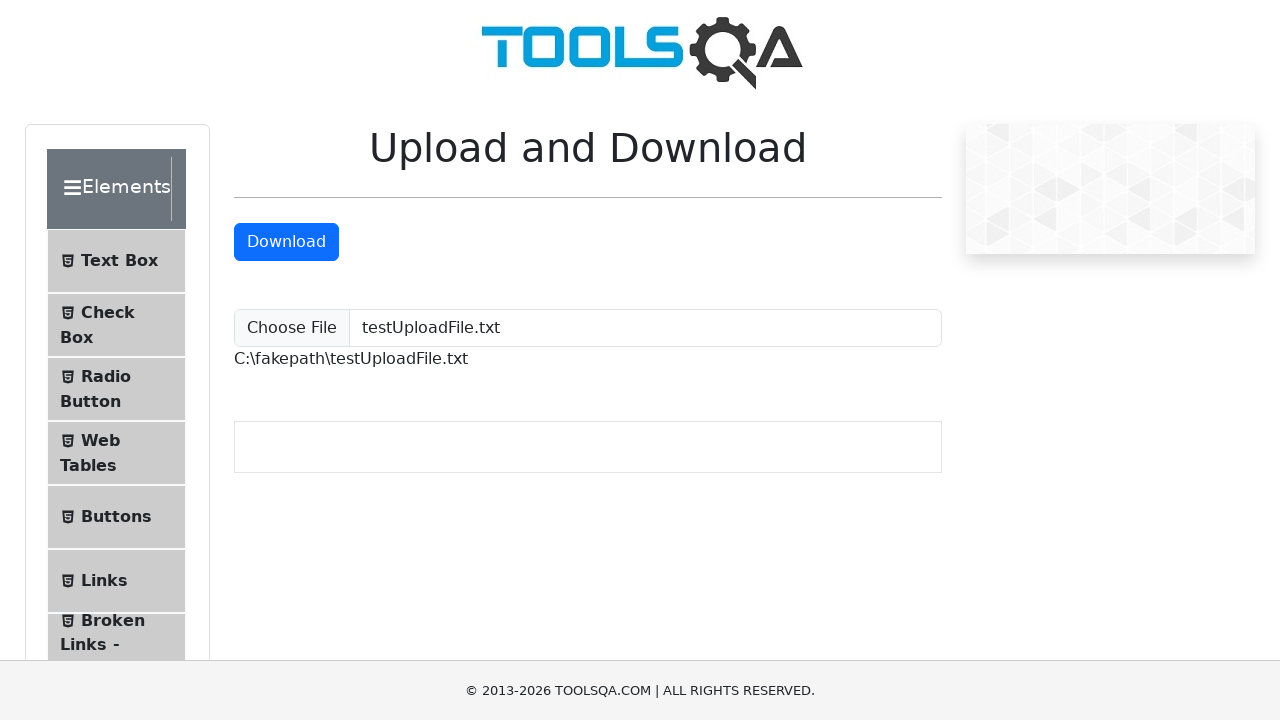

Retrieved uploaded file path text content
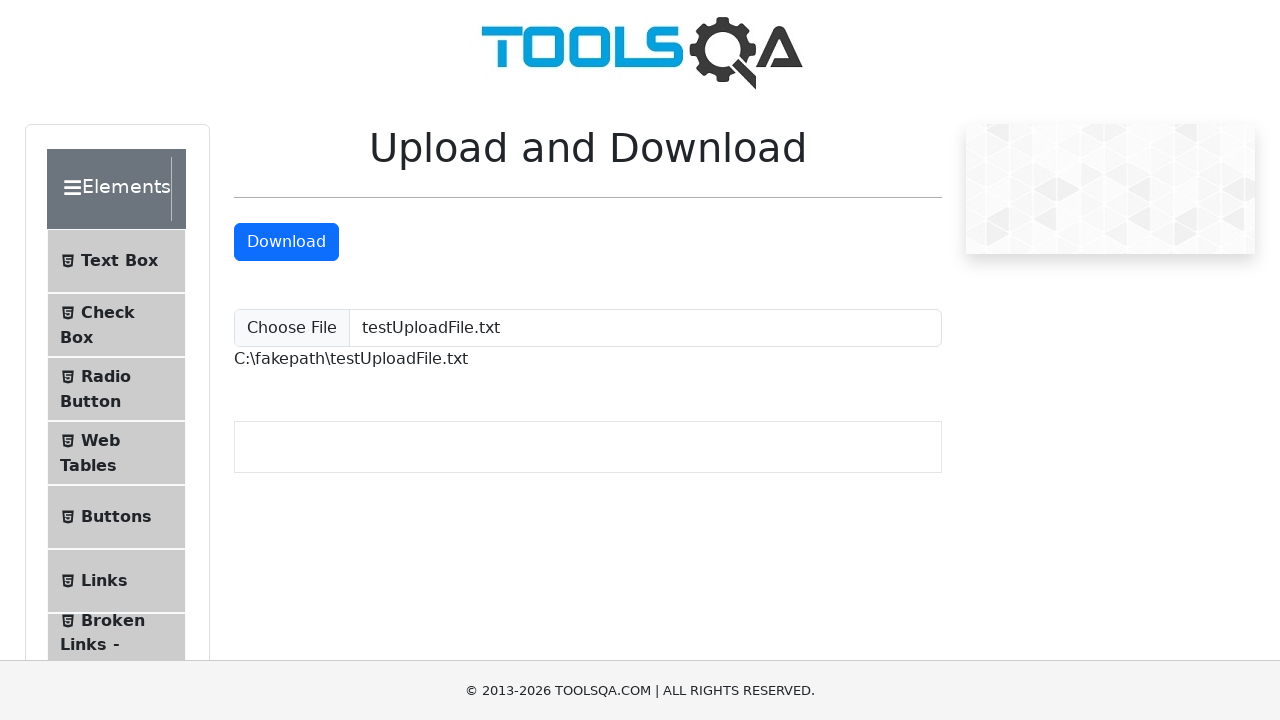

Verified that 'testUploadFile.txt' is present in the uploaded file path
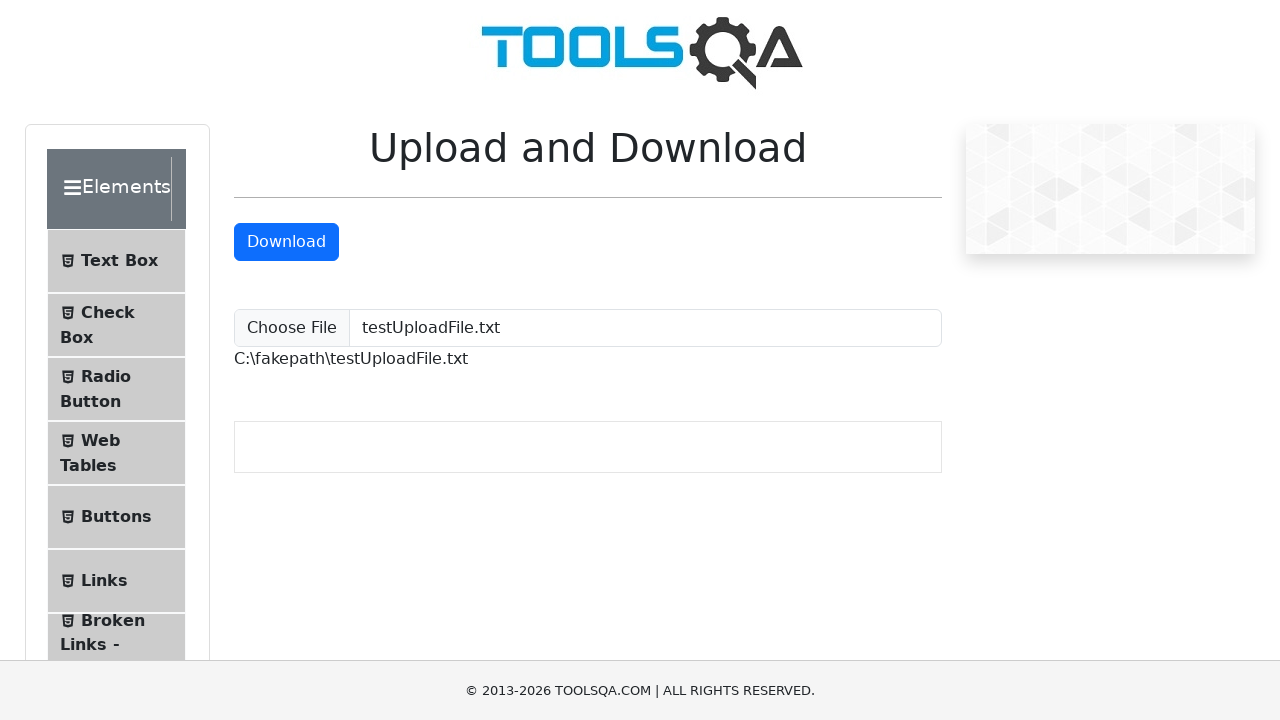

Deleted temporary test file
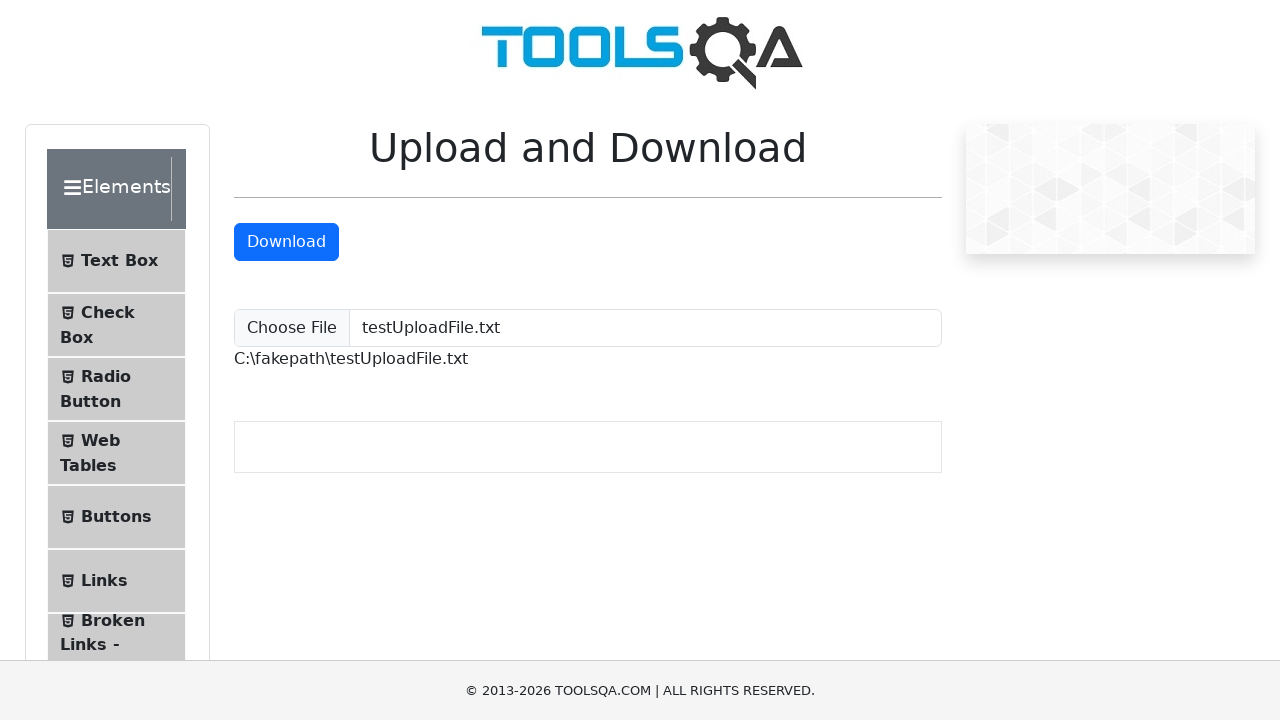

Removed temporary directory
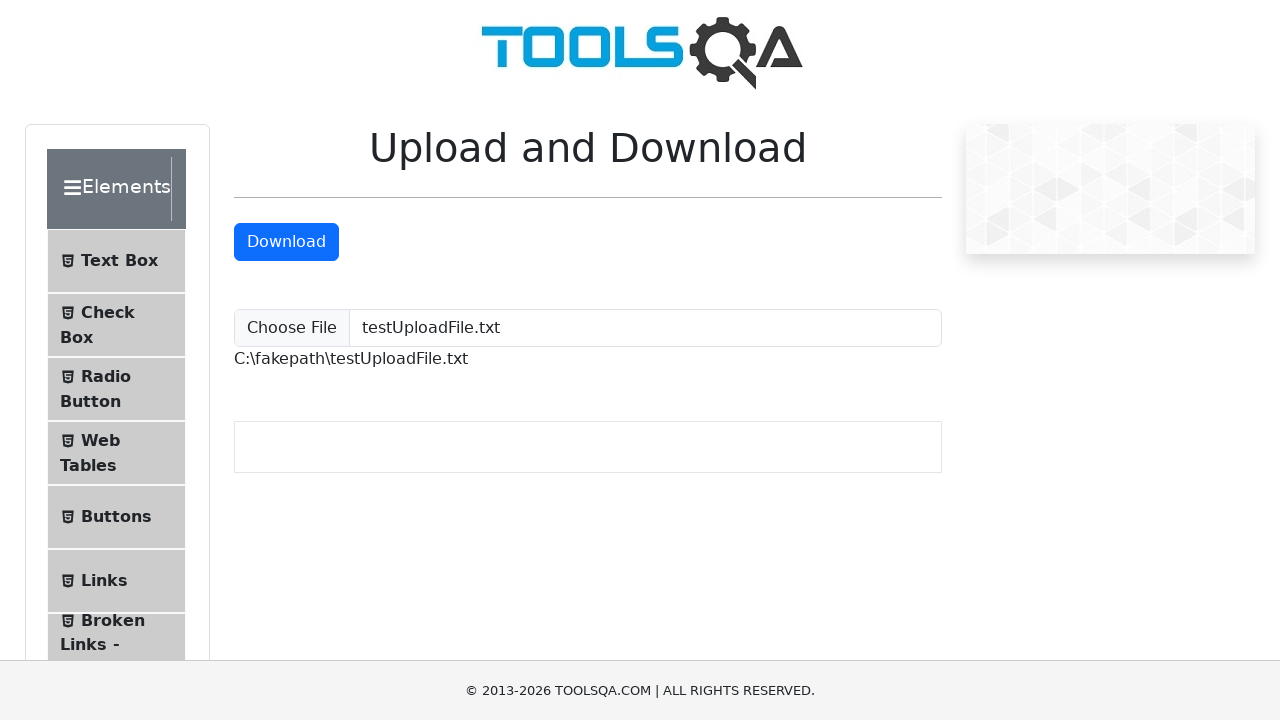

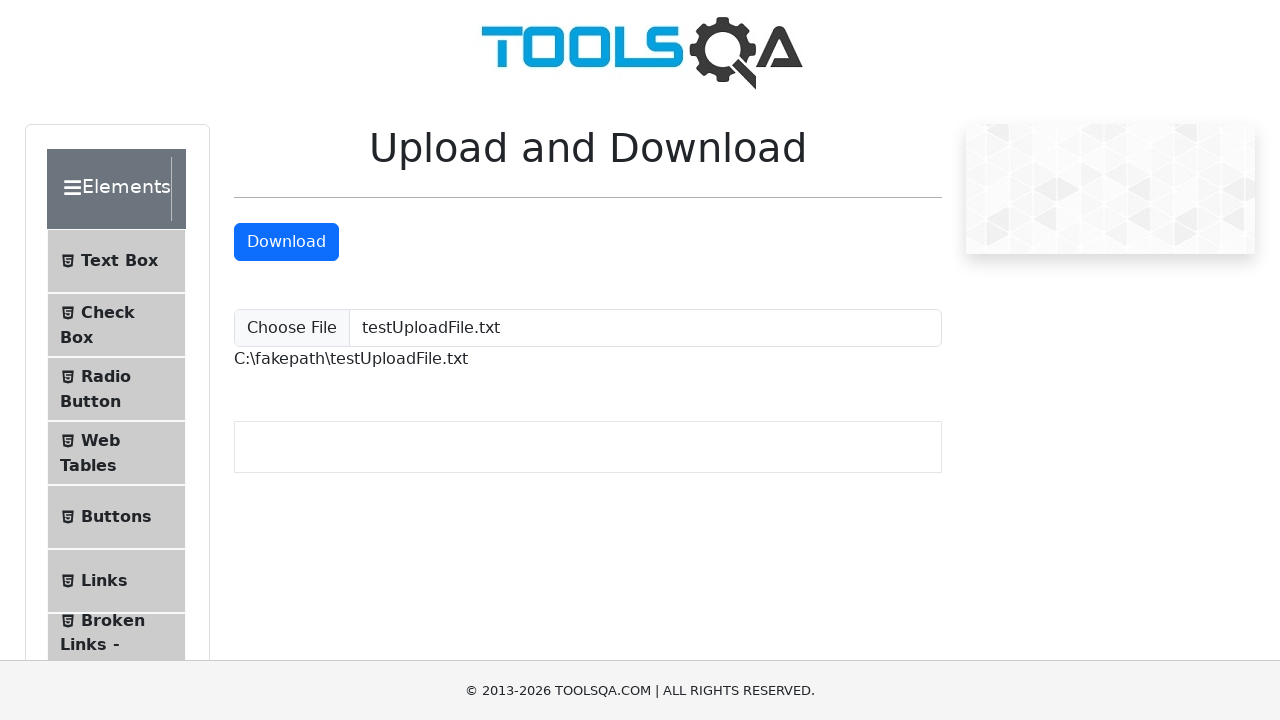